Tests clicking a button that triggers a JavaScript alert and accepting it

Starting URL: https://demoqa.com/alerts

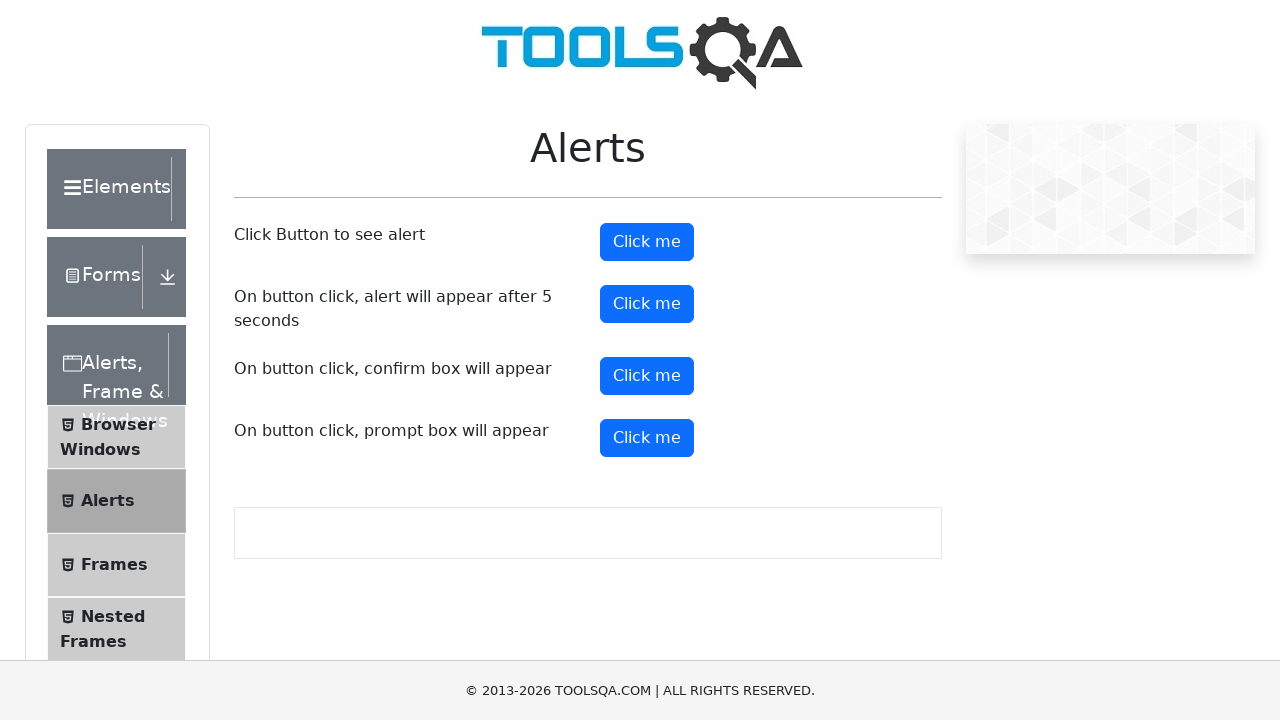

Clicked the alert button at (647, 242) on #alertButton
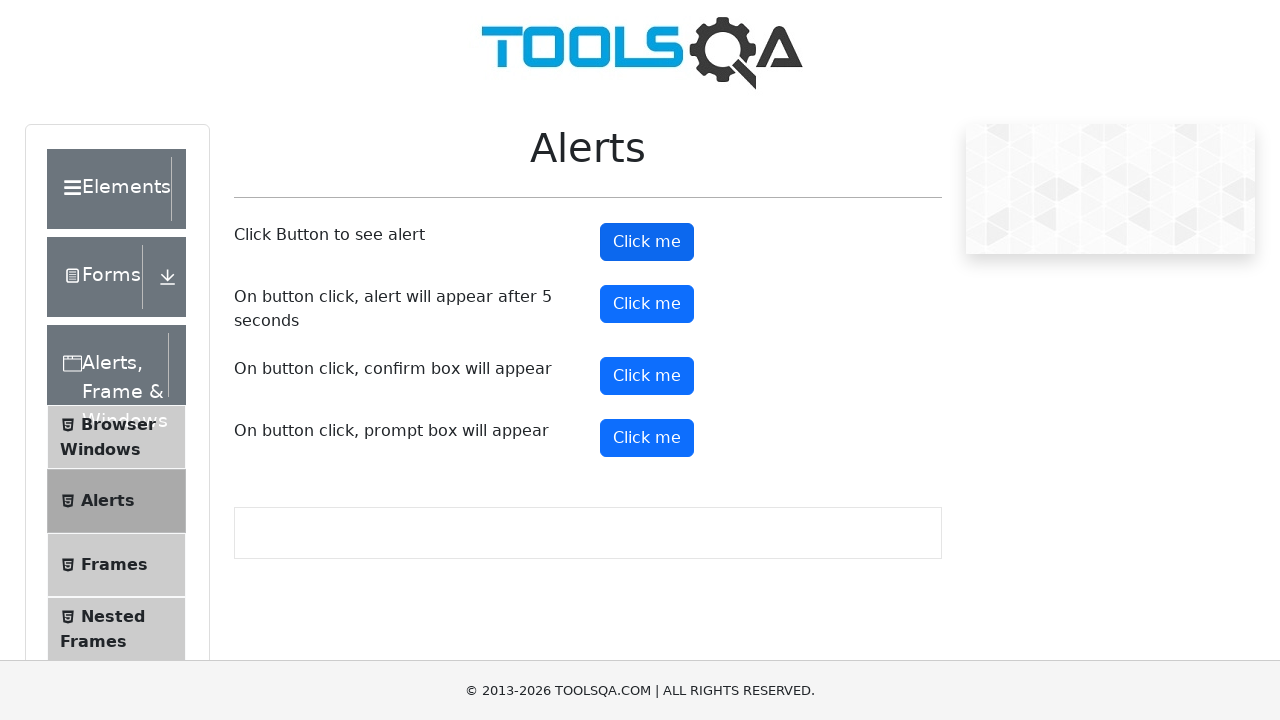

Set up dialog handler to accept alerts
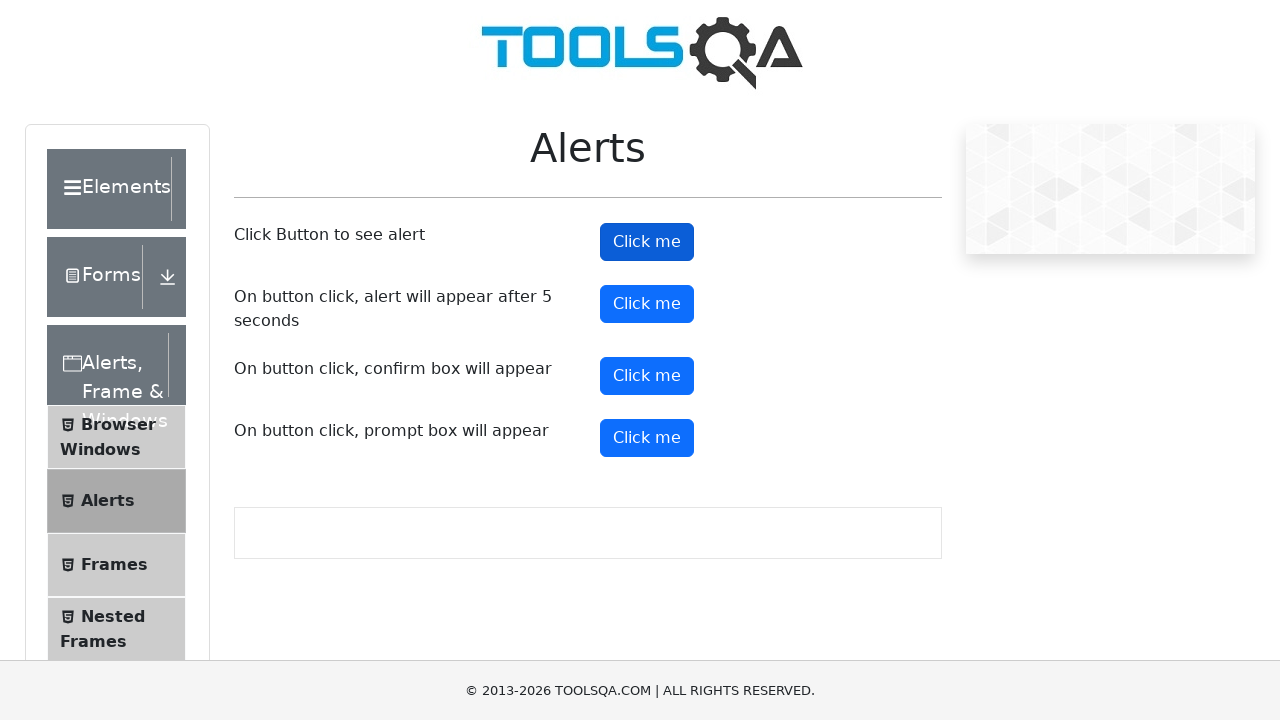

Registered dialog handler function
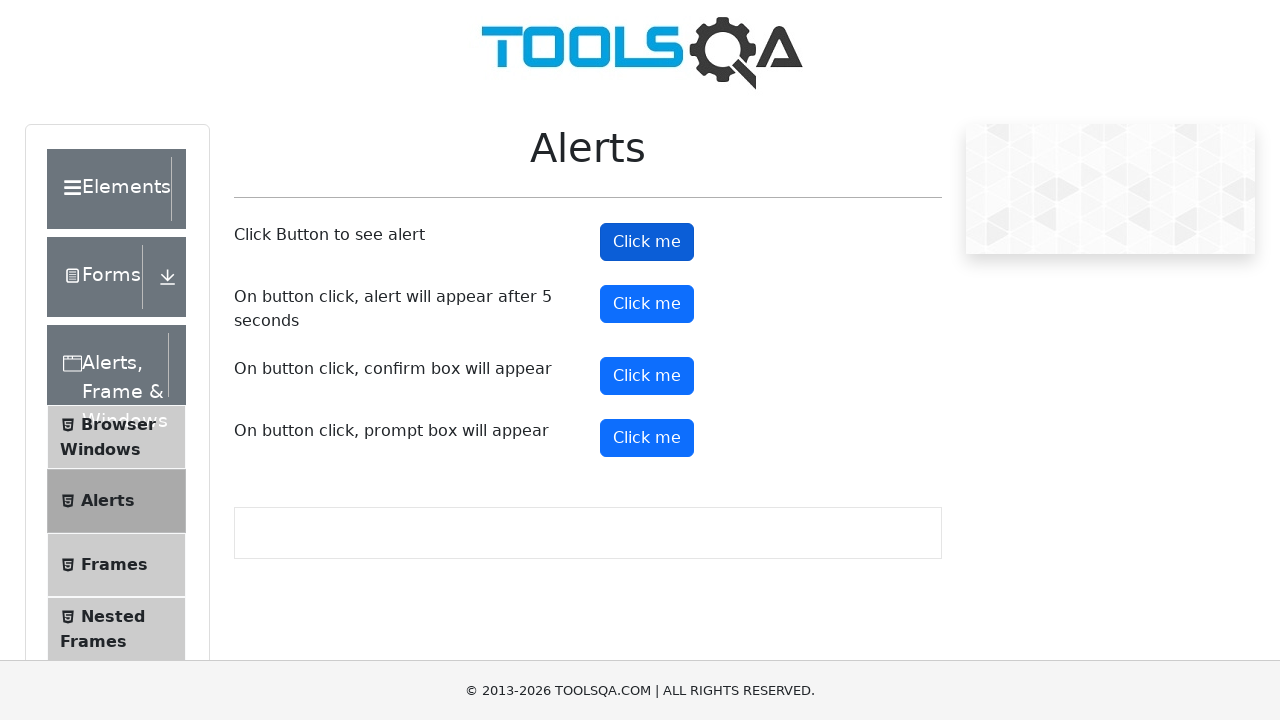

Clicked the alert button and accepted the JavaScript alert at (647, 242) on #alertButton
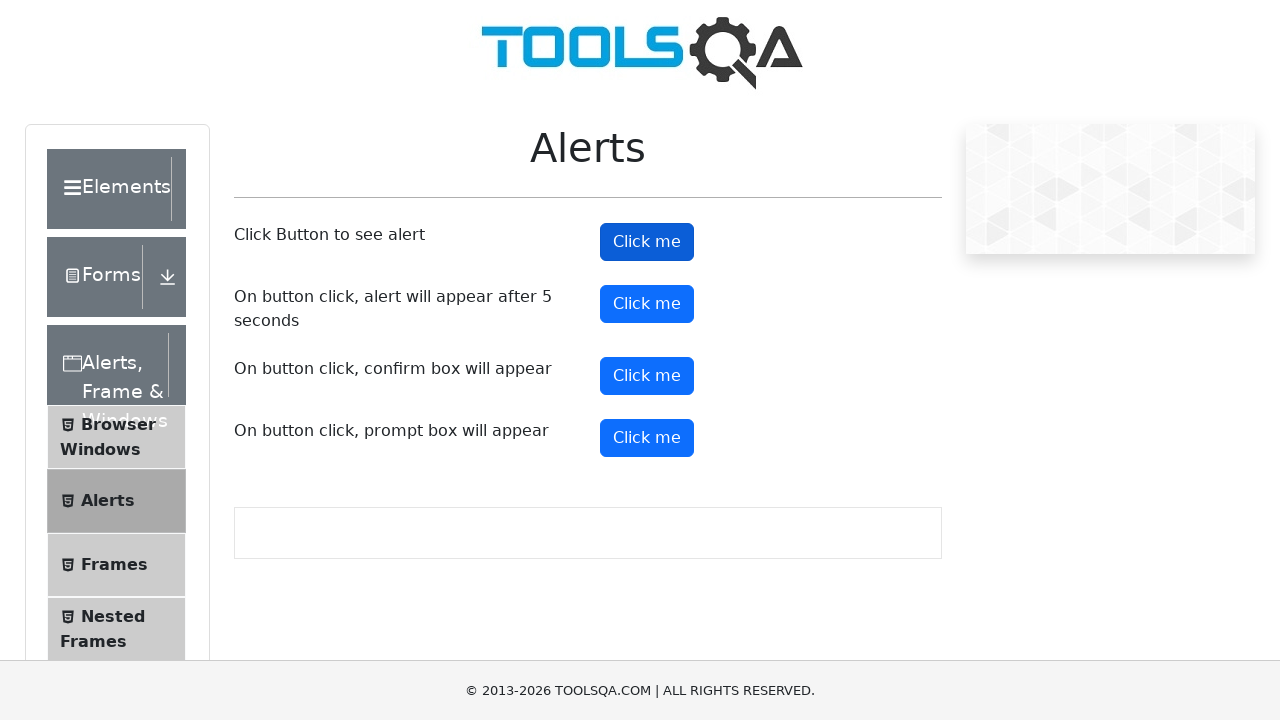

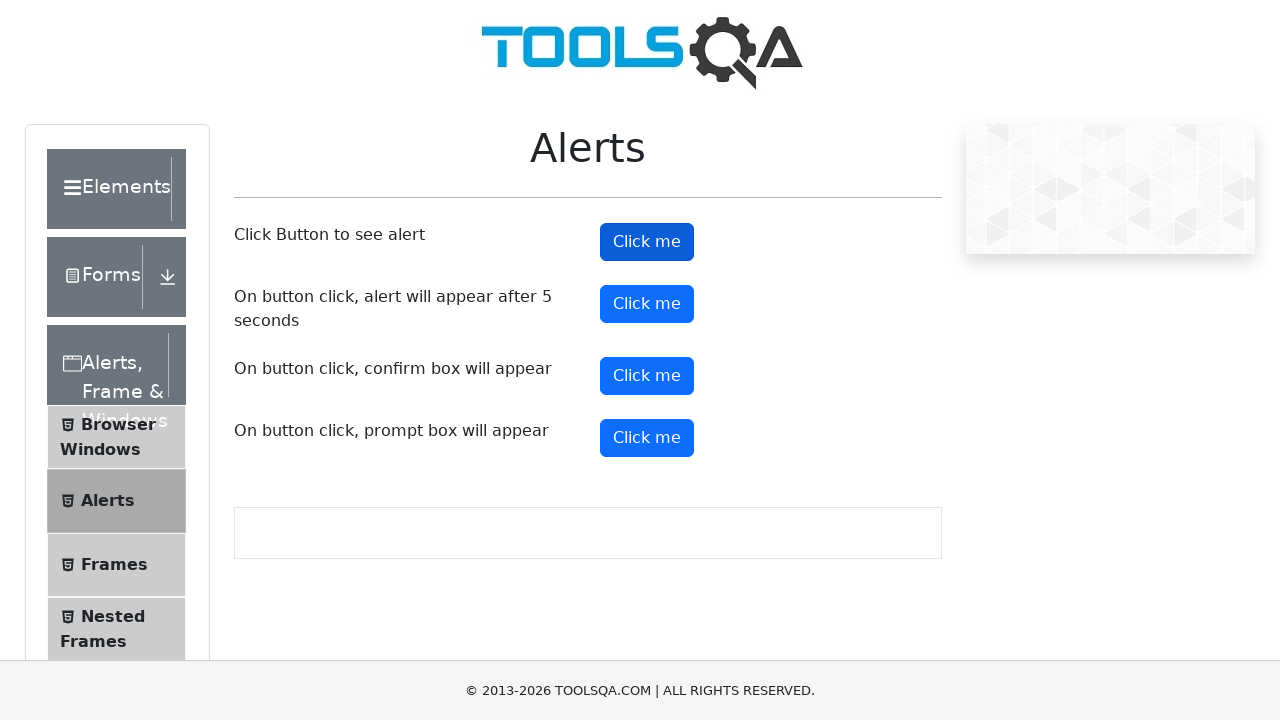